Tests redirection and status codes by following redirects and visiting various HTTP status code pages

Starting URL: https://the-internet.herokuapp.com/redirector

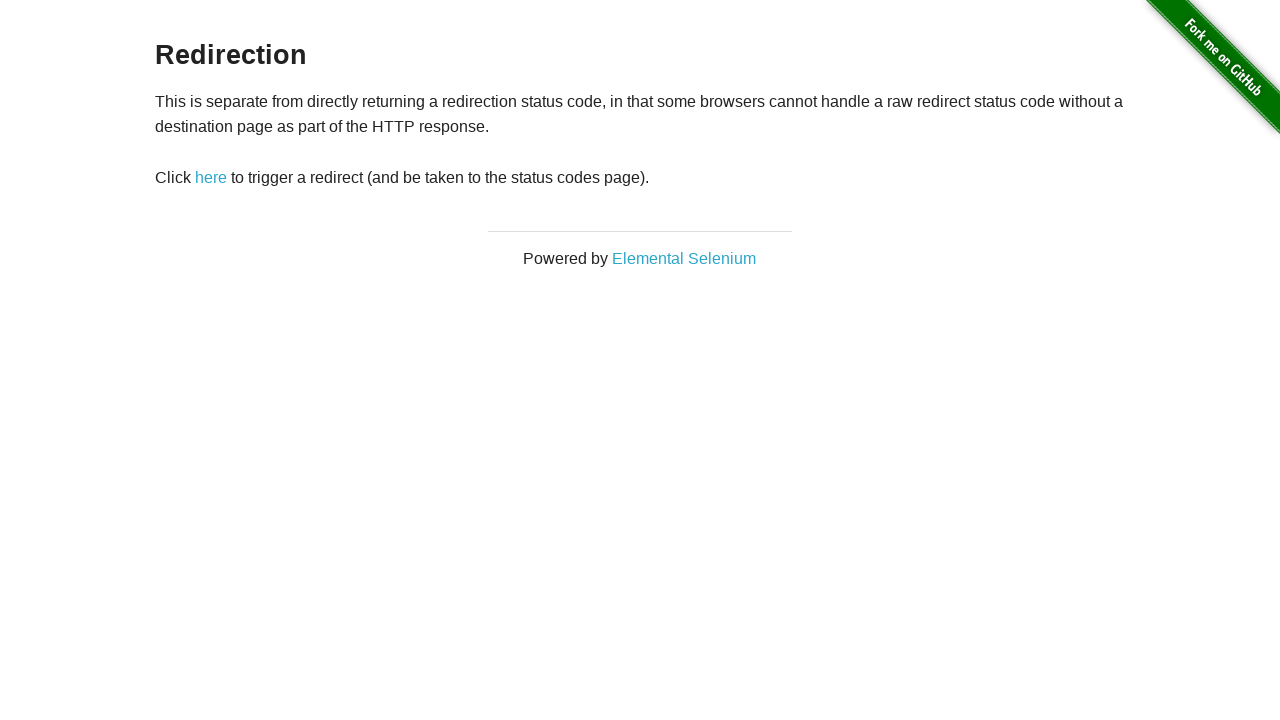

Waited for redirect link to be visible
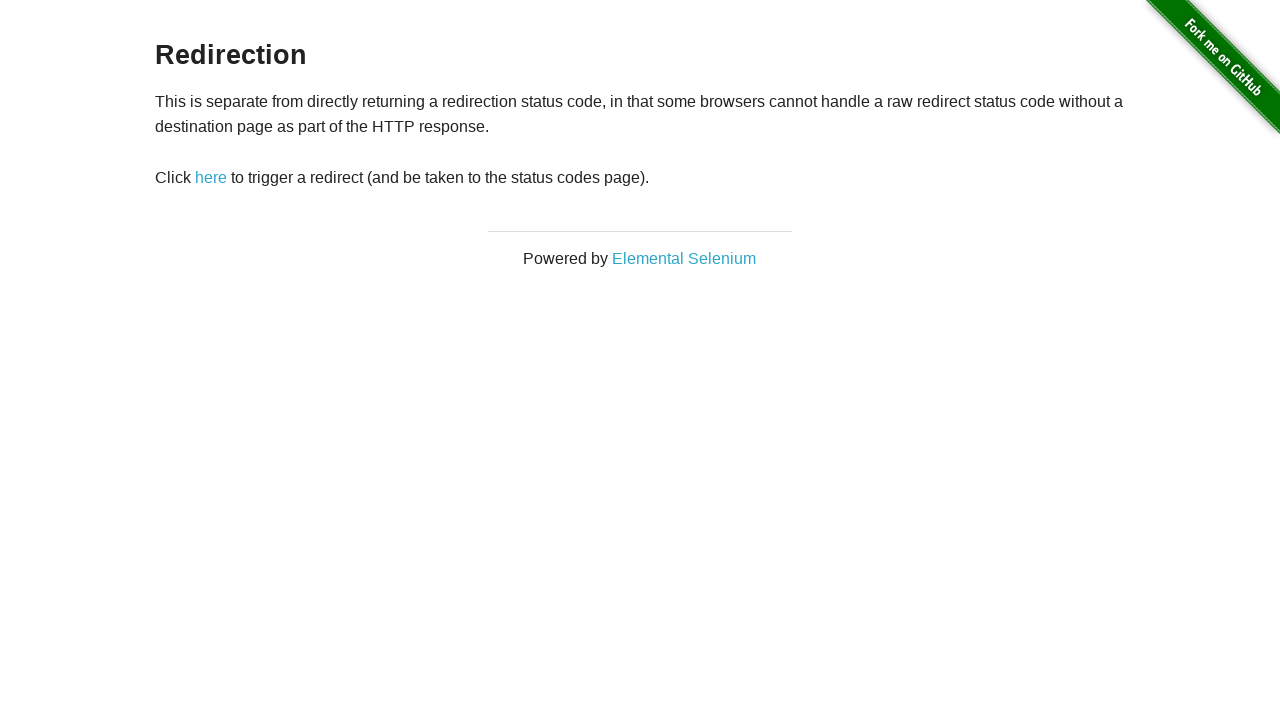

Clicked redirect link on redirector page at (211, 178) on #redirect
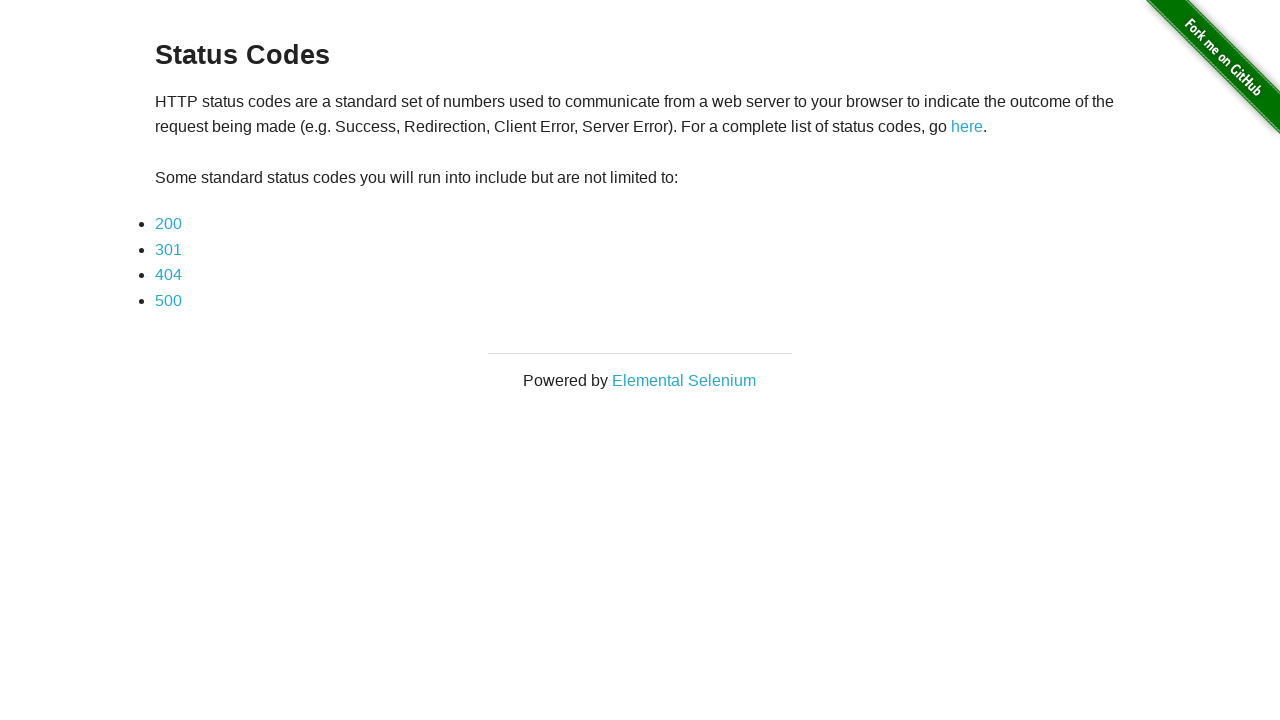

Waited for status code links to be visible
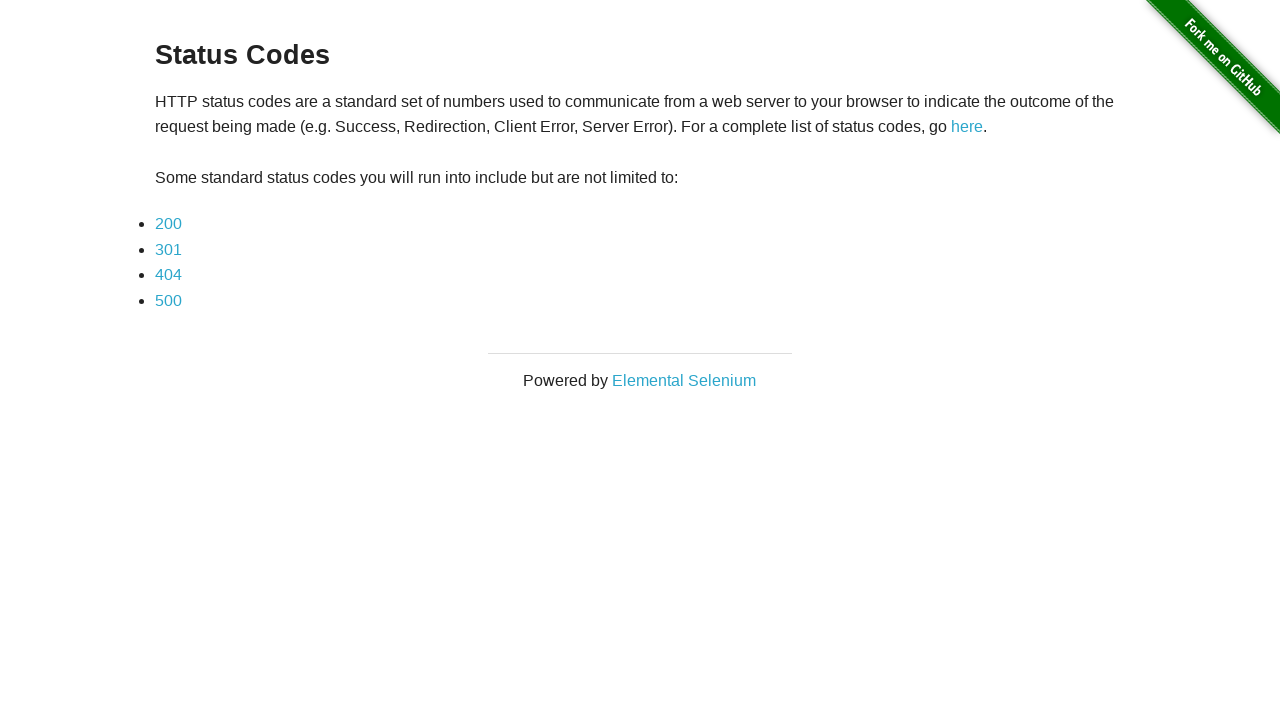

Clicked on status 200 link at (168, 224) on xpath=//*[@id='content']/div/ul/li[1]/a
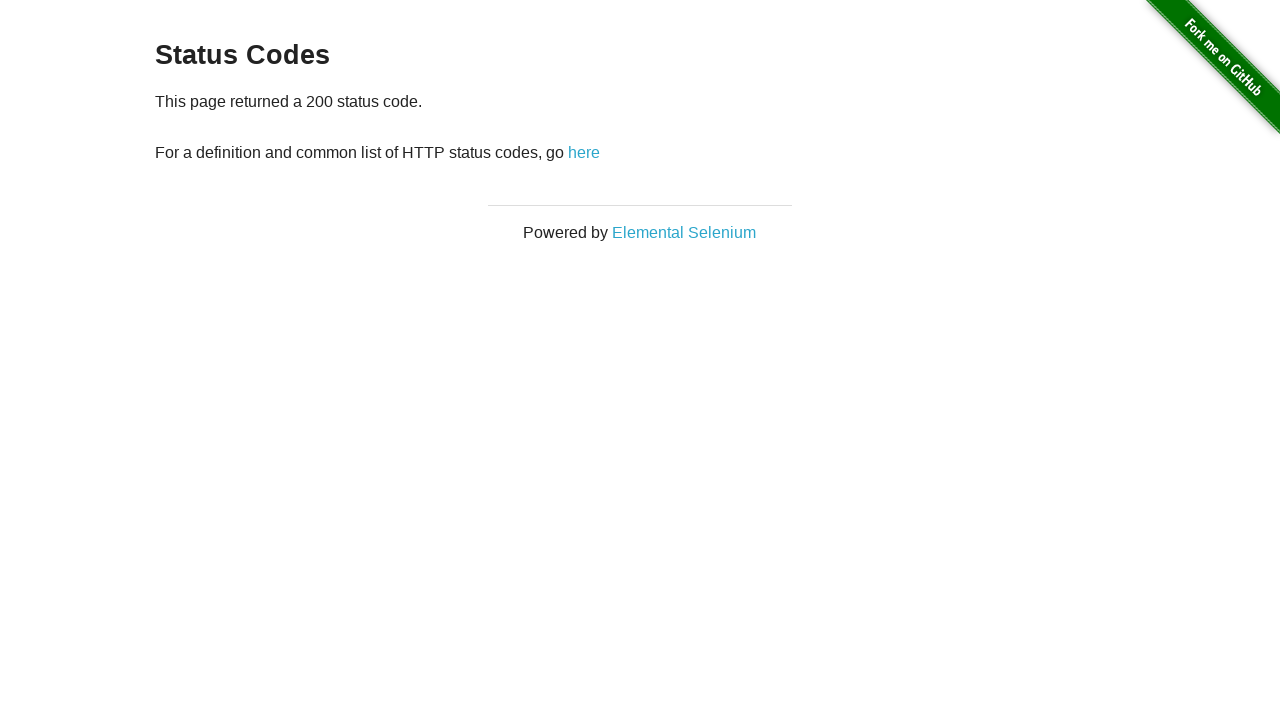

Navigated back from status 200 page
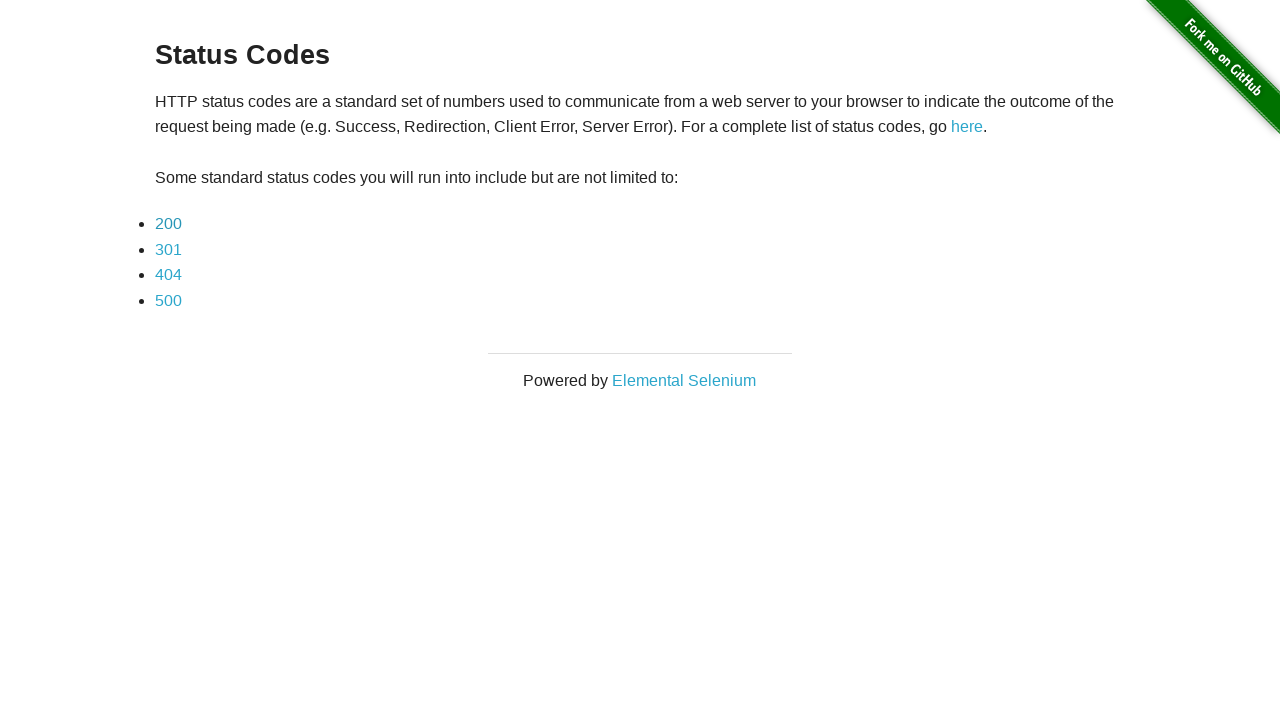

Clicked on status 301 link at (168, 249) on xpath=//*[@id='content']/div/ul/li[2]/a
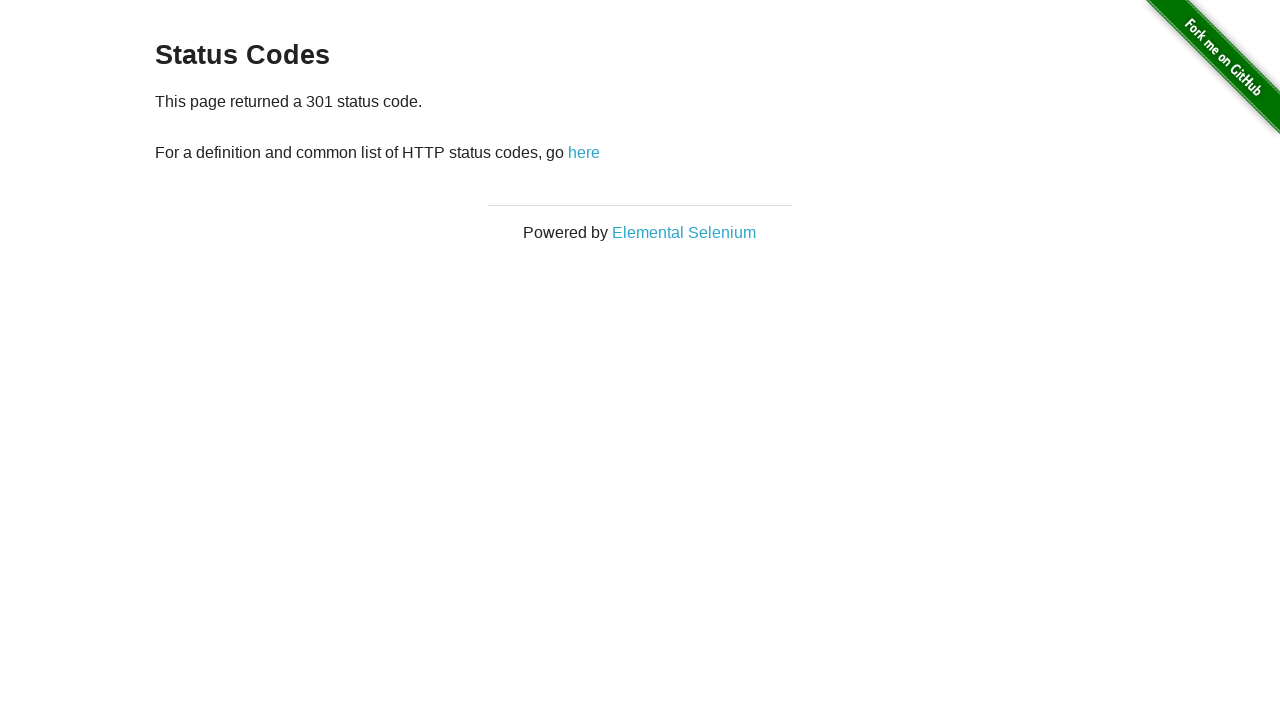

Navigated back from status 301 page
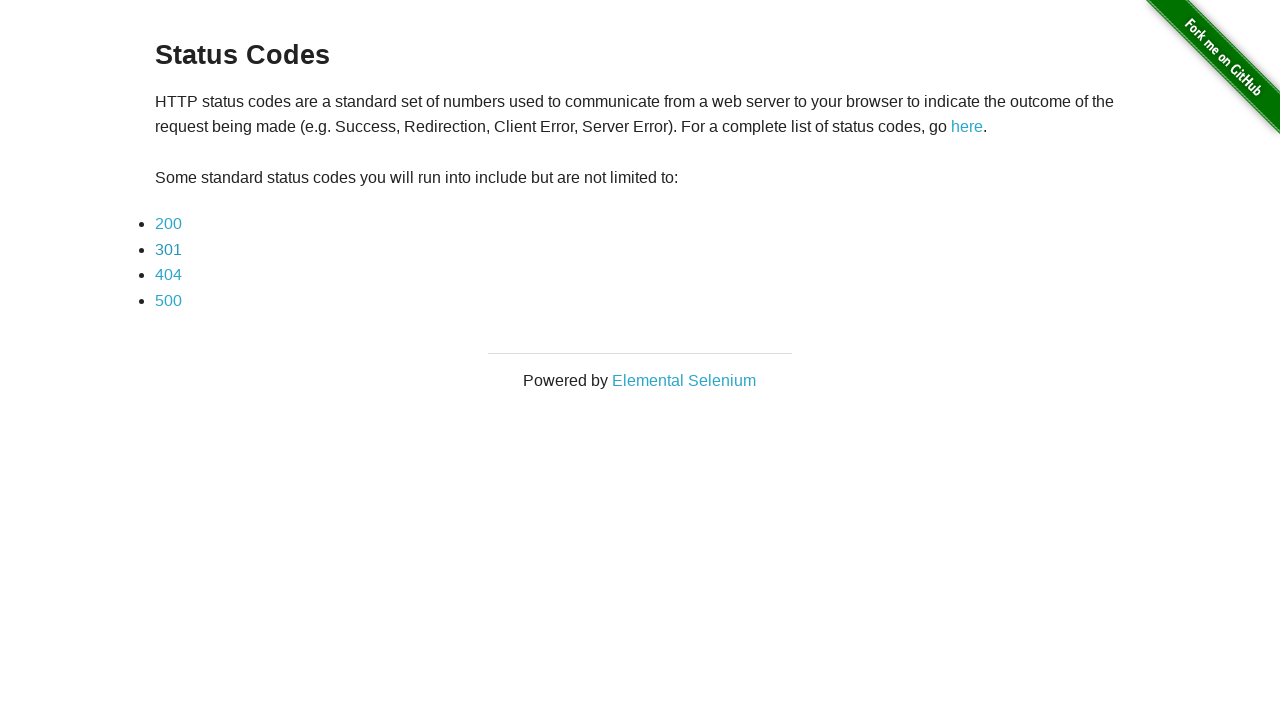

Clicked on status 404 link at (168, 275) on xpath=//*[@id='content']/div/ul/li[3]/a
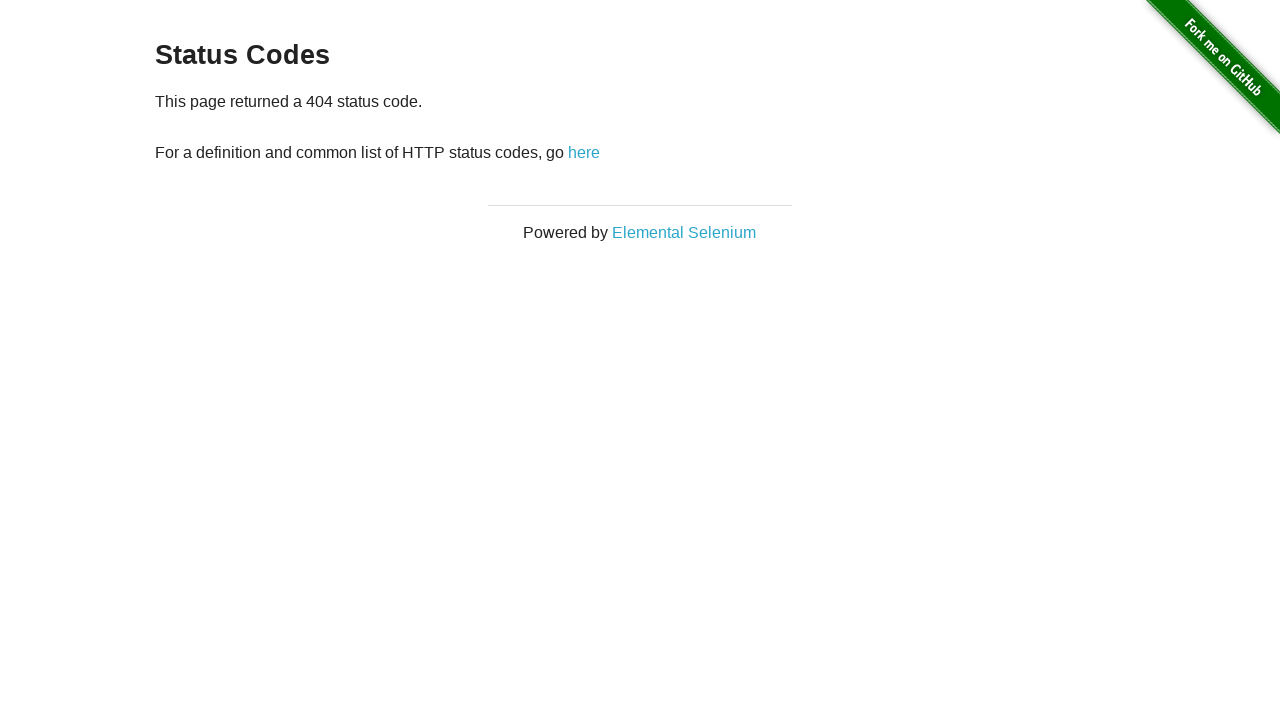

Navigated back from status 404 page
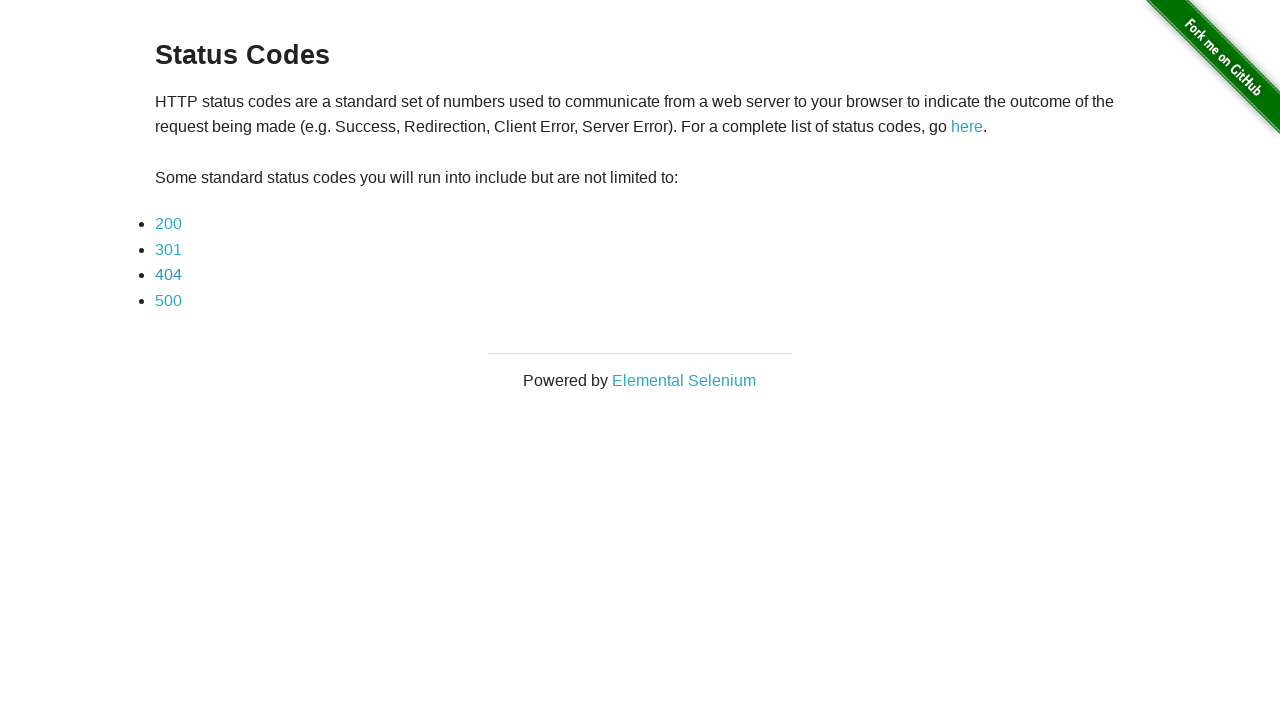

Clicked on status 500 link at (168, 300) on xpath=//*[@id='content']/div/ul/li[4]/a
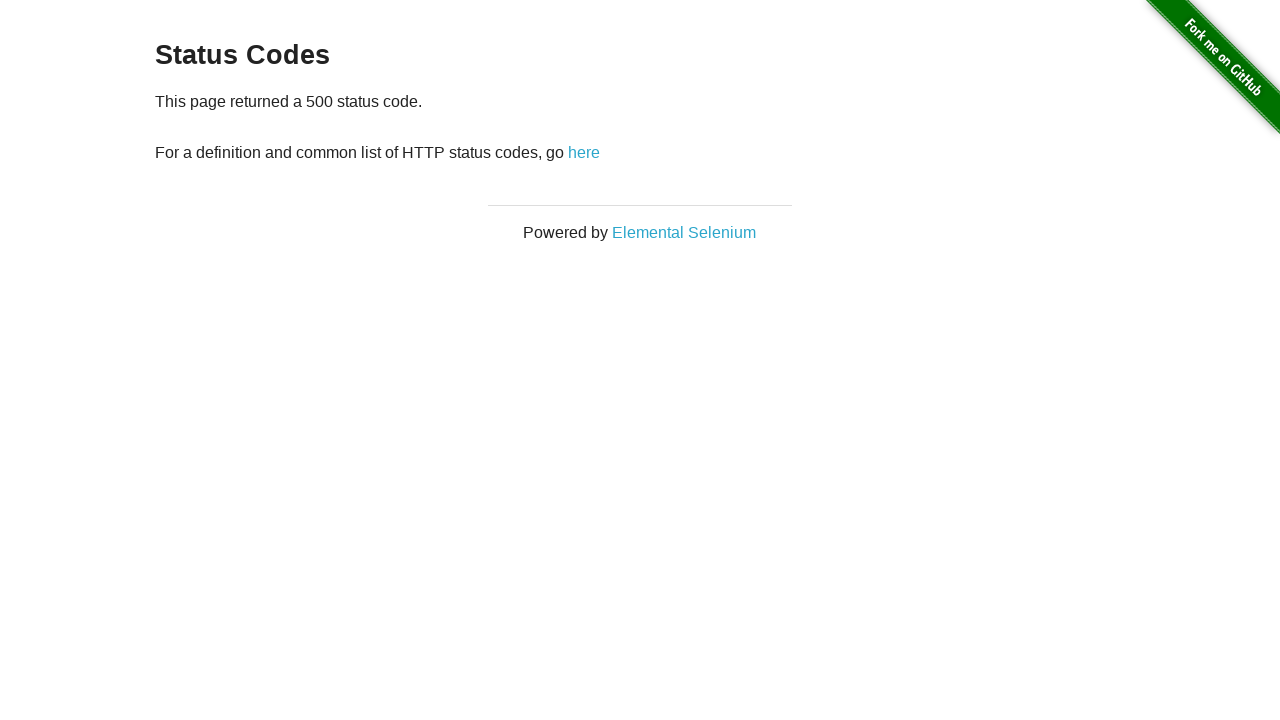

Navigated back from status 500 page
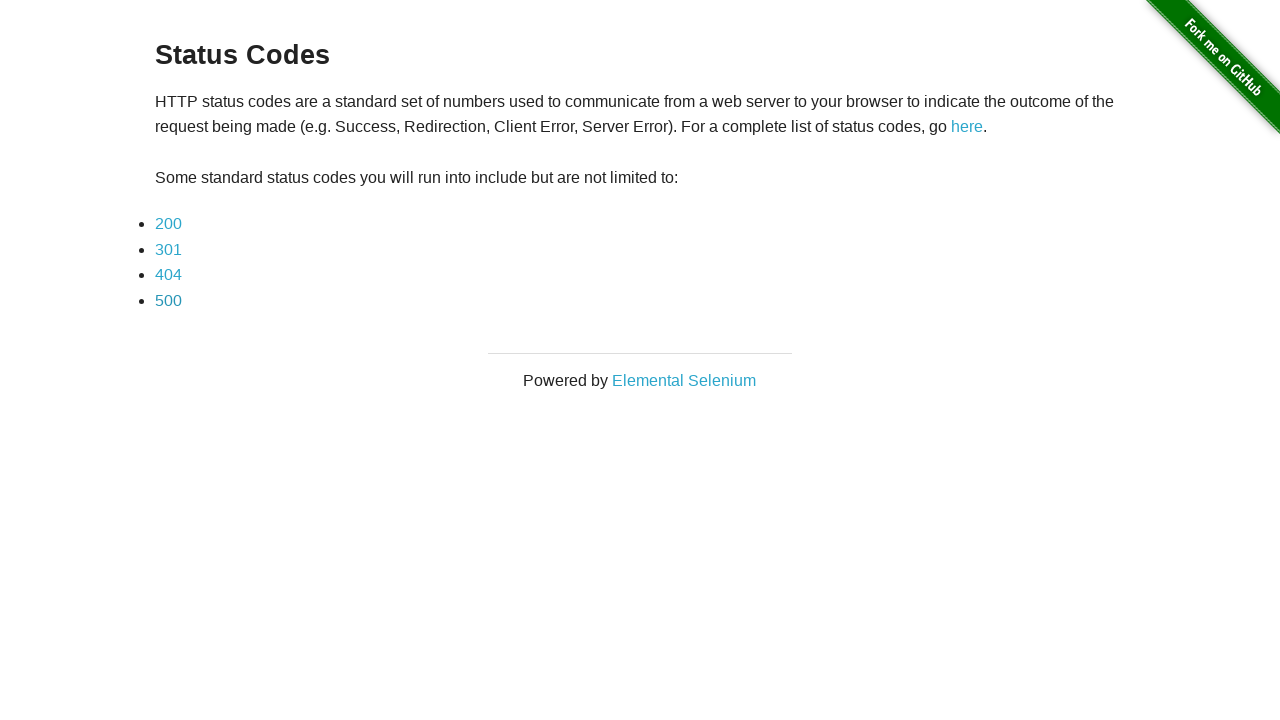

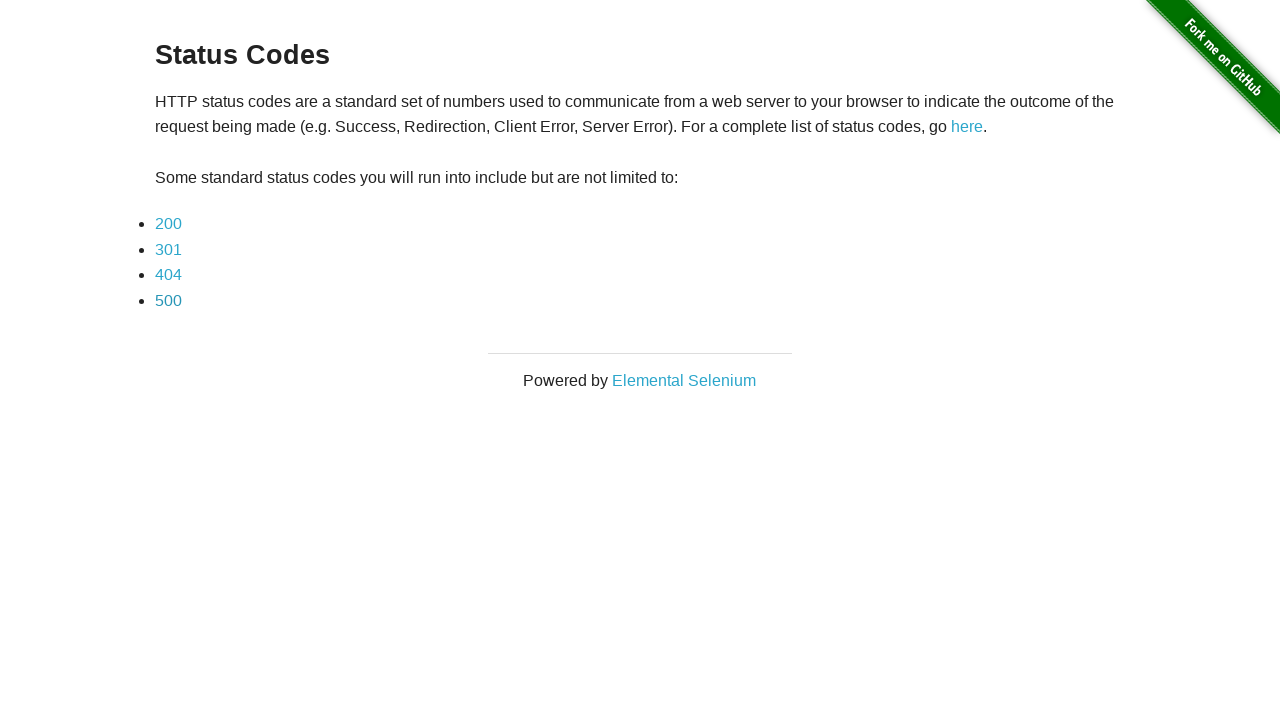